Navigates to Khan Academy homepage and verifies it loads successfully

Starting URL: https://www.khanacademy.org/

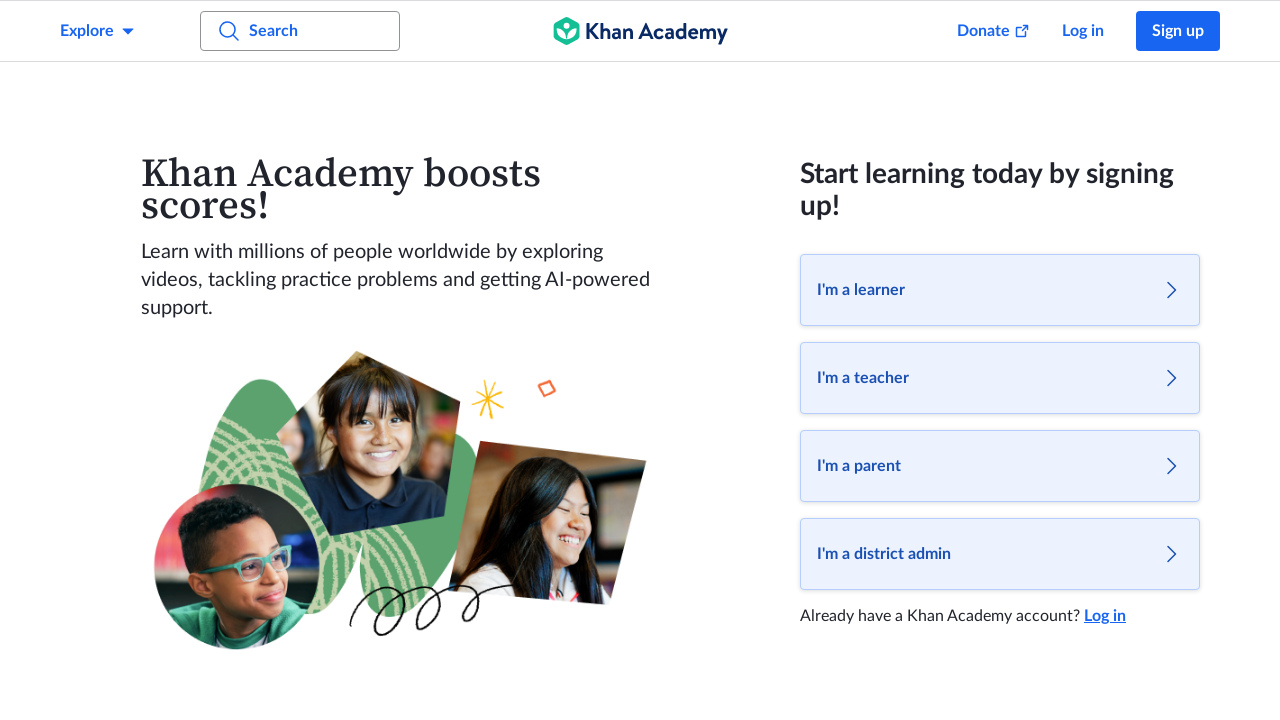

Navigated to Khan Academy homepage
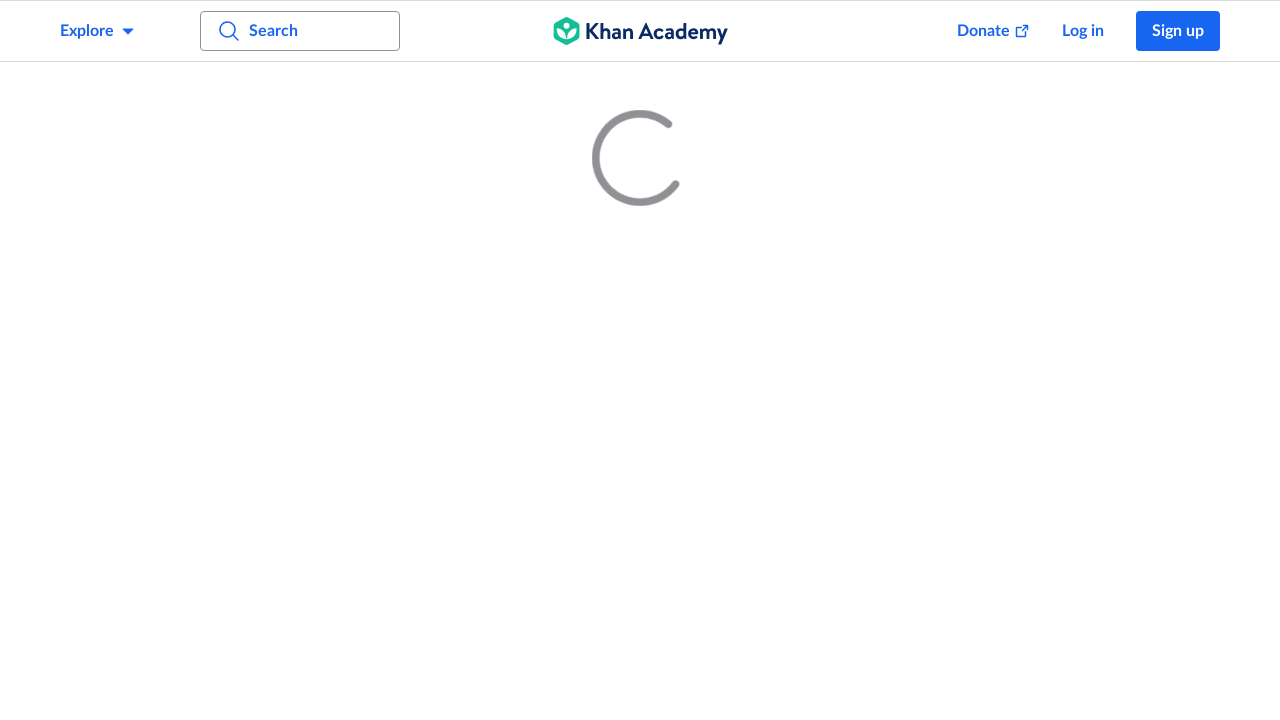

Page fully loaded with network idle
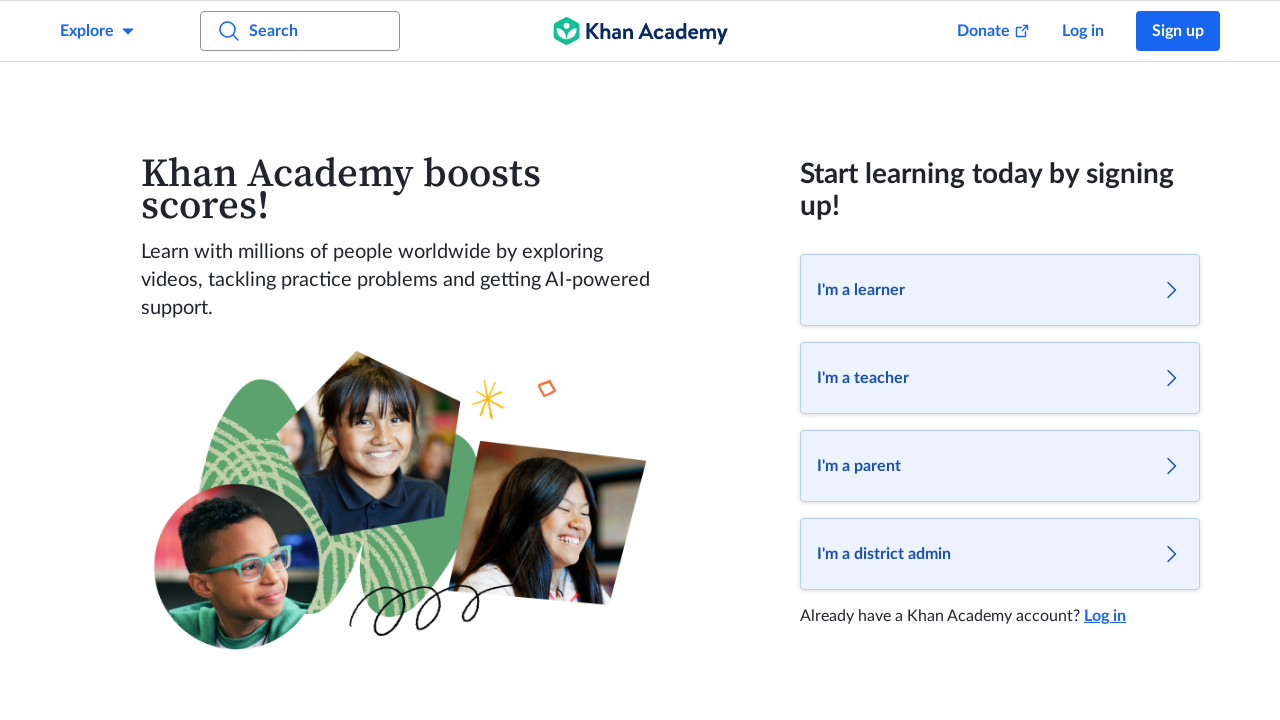

Verified page title exists
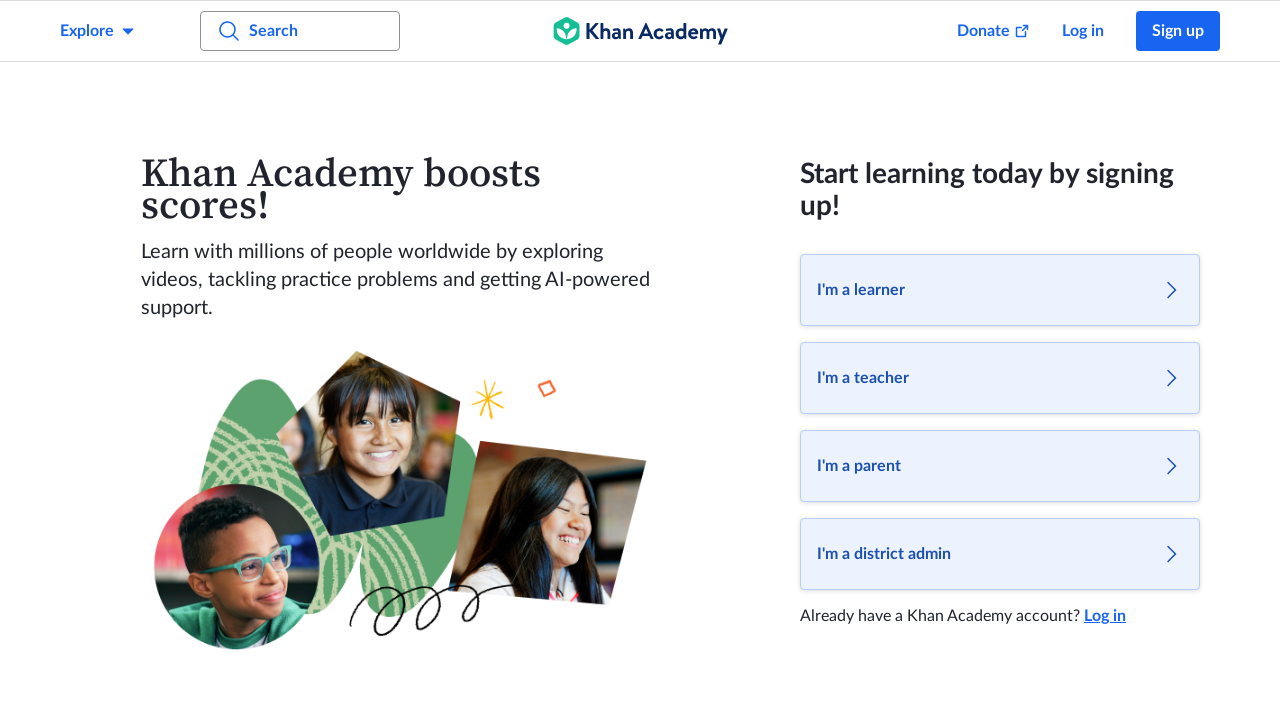

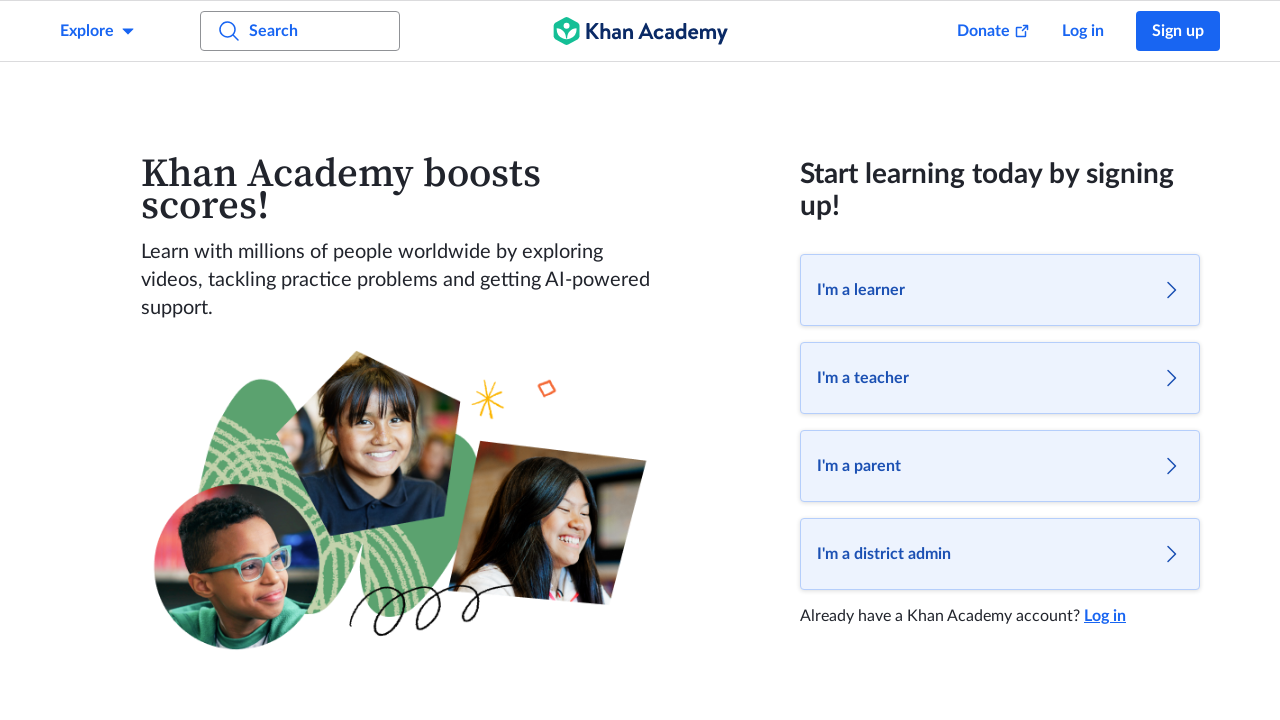